Tests trip search functionality by entering a destination in the search field and submitting the search

Starting URL: https://deens-master.now.sh/

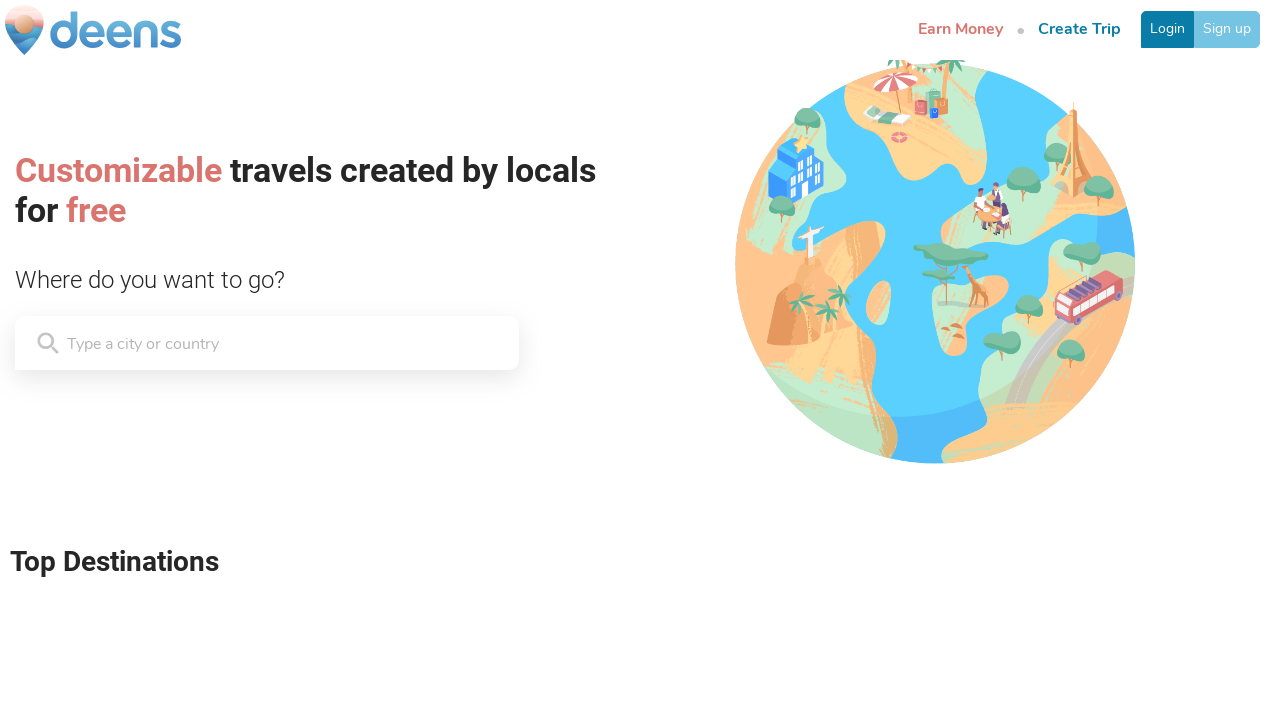

Waited for search input field to be visible
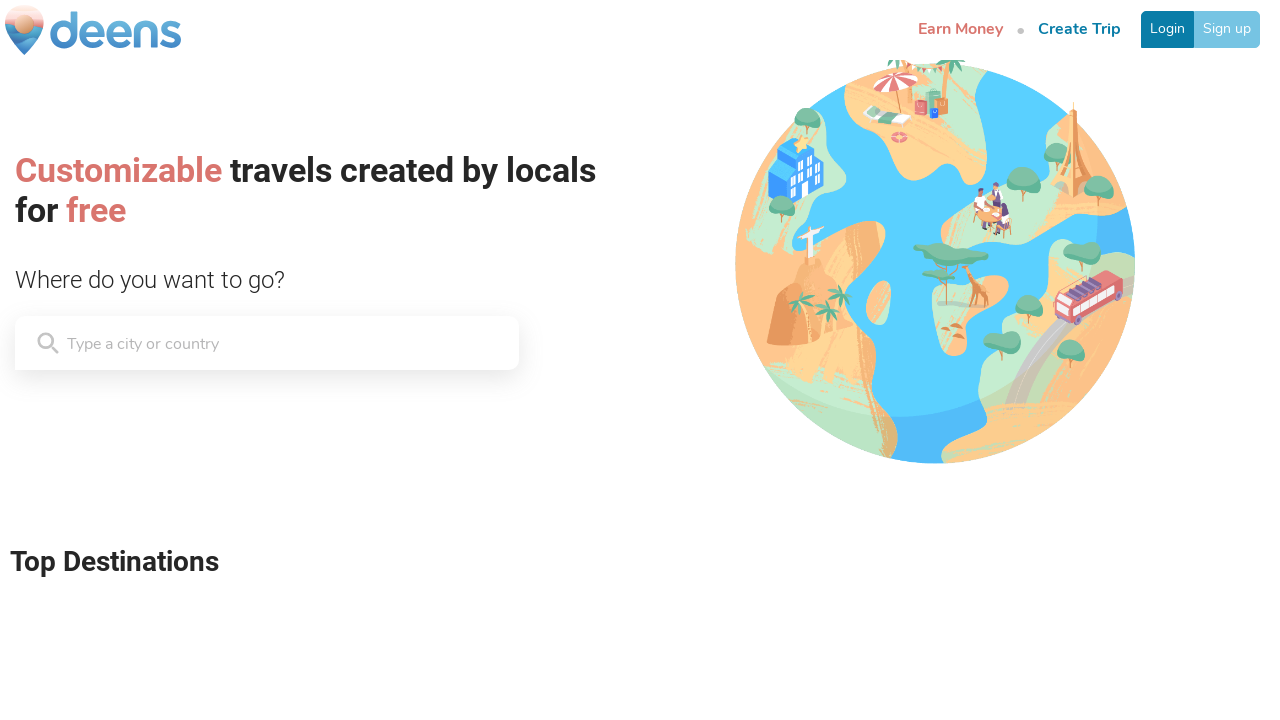

Located the search input field
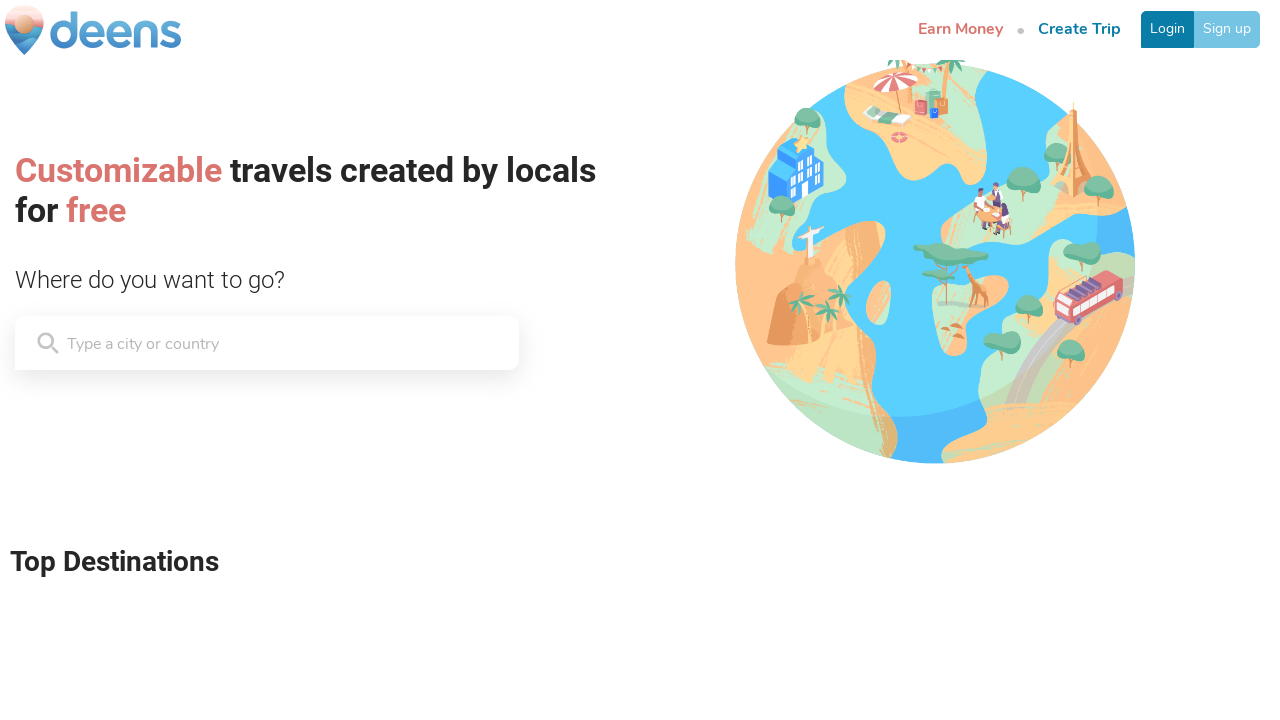

Cleared the search input field on [style='overflow: hidden; padding: 2px 0px;'] input
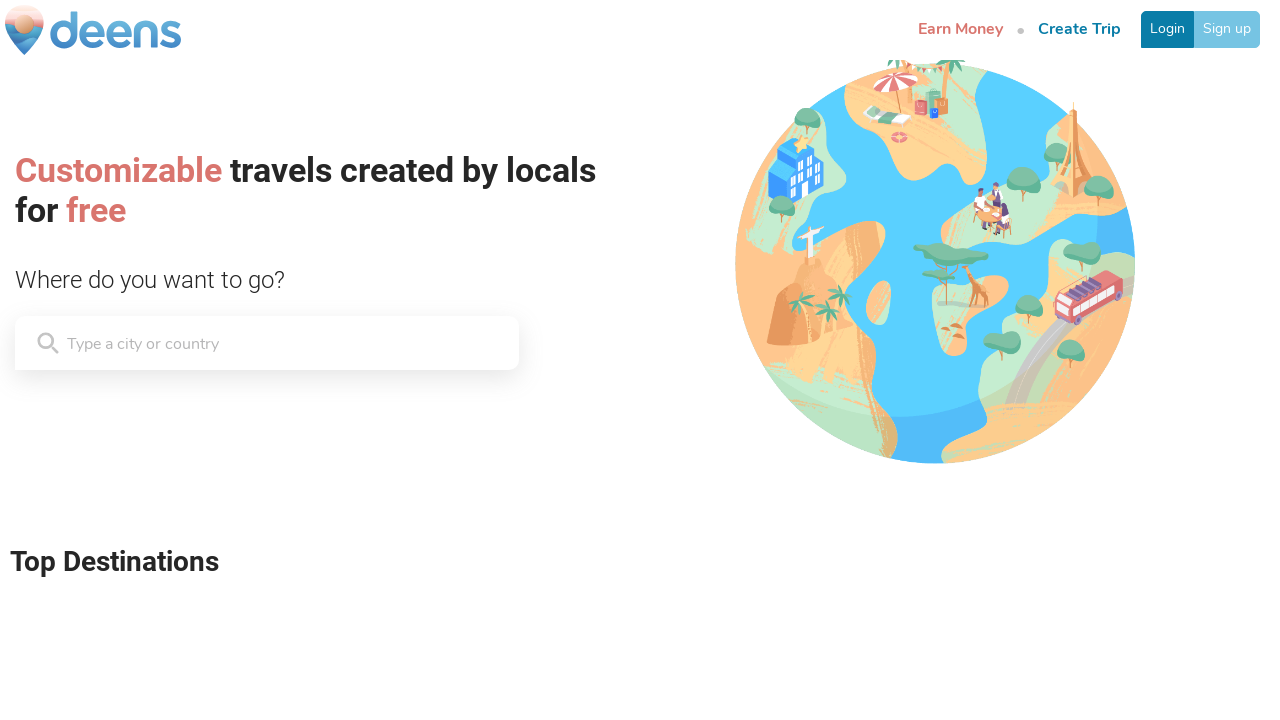

Filled search field with destination 'New York,  New York' on [style='overflow: hidden; padding: 2px 0px;'] input
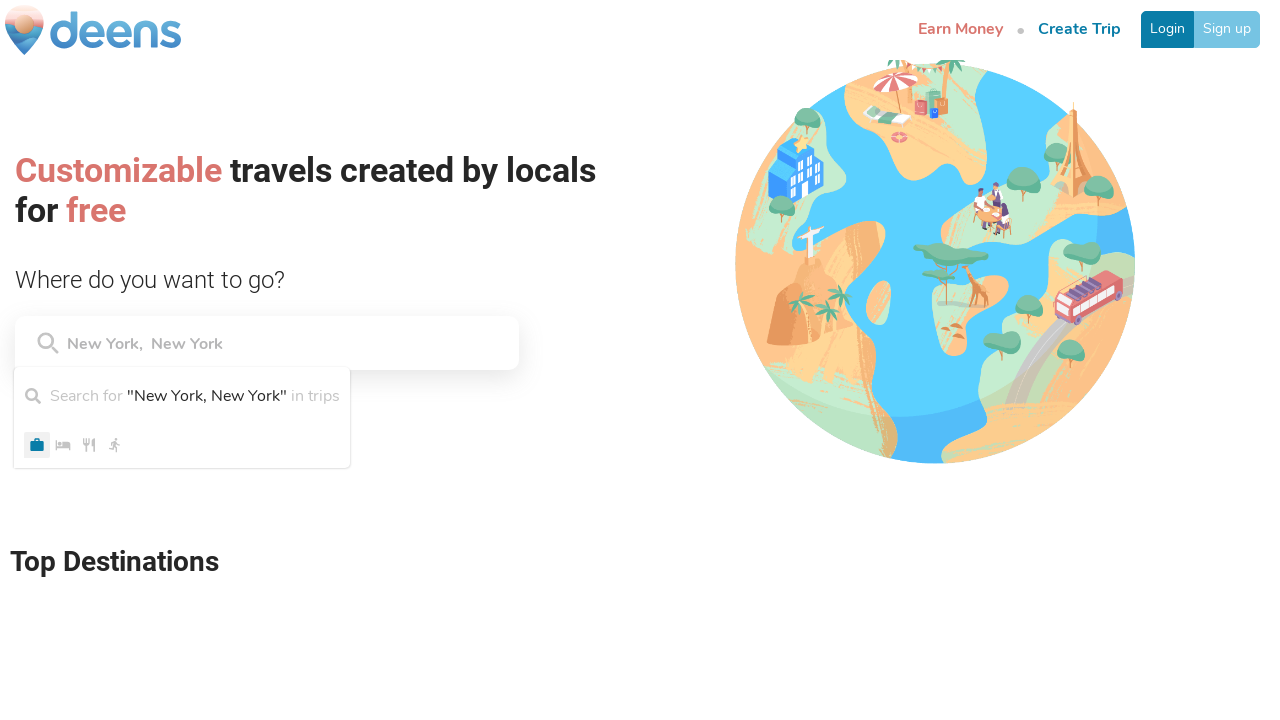

Pressed Enter to submit trip search on [style='overflow: hidden; padding: 2px 0px;'] input
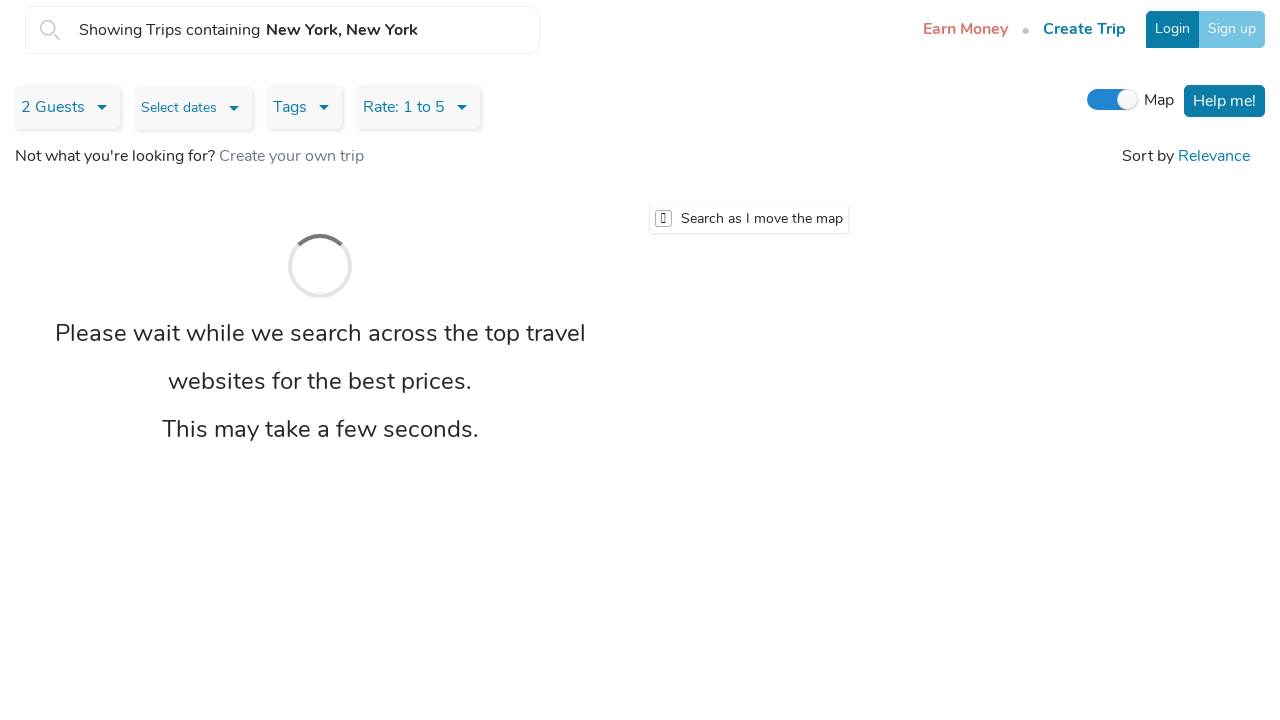

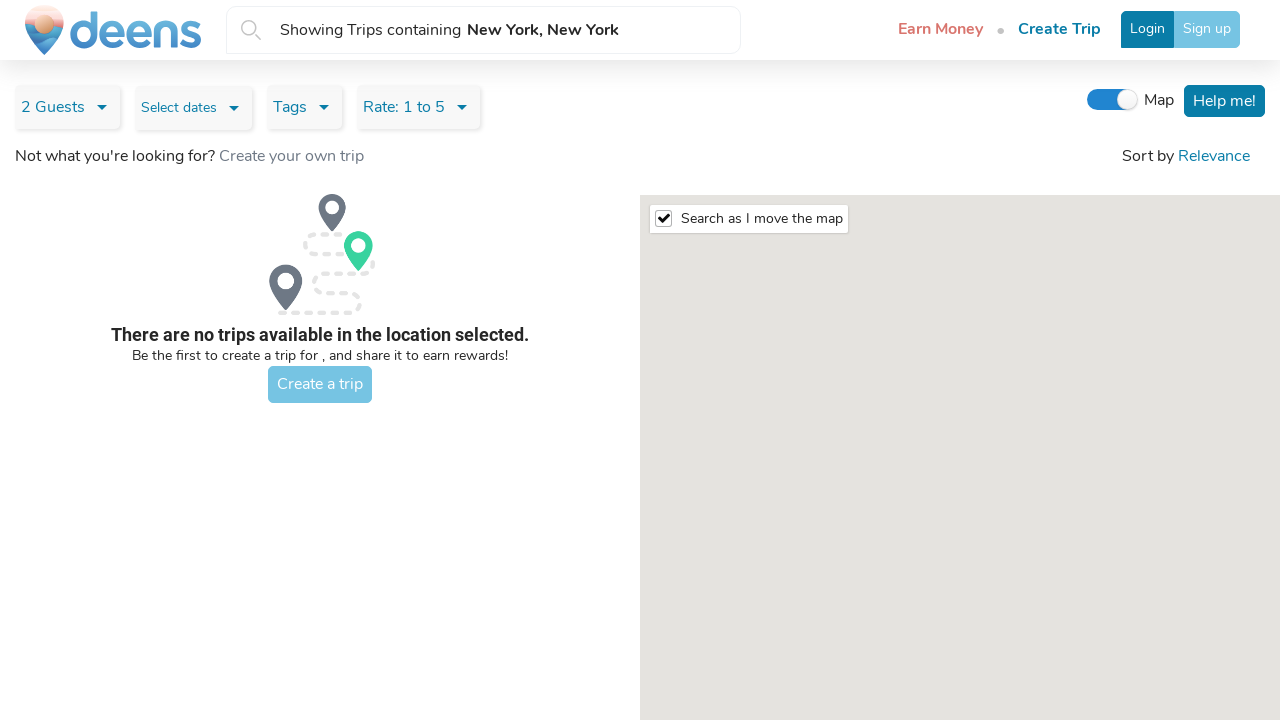